Navigates to Lawson's new products page and waits for content to load

Starting URL: https://www.lawson.co.jp/recommend/new/

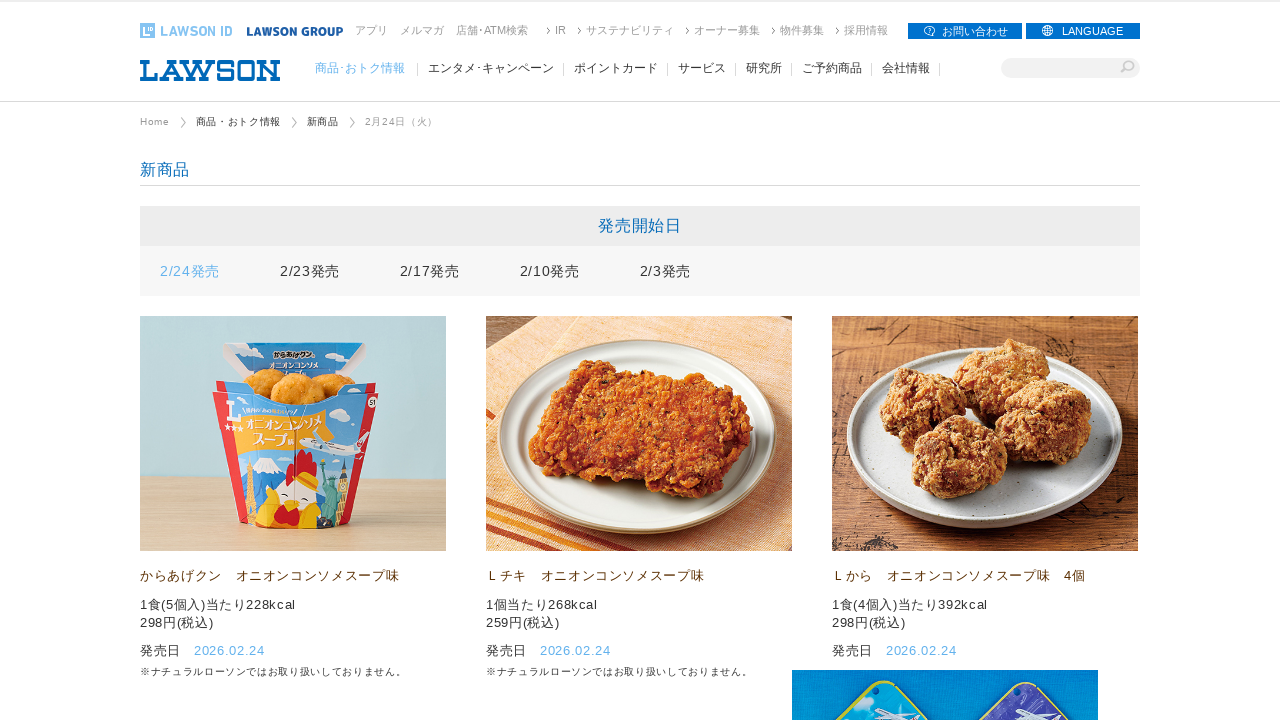

Navigated to Lawson's new products page
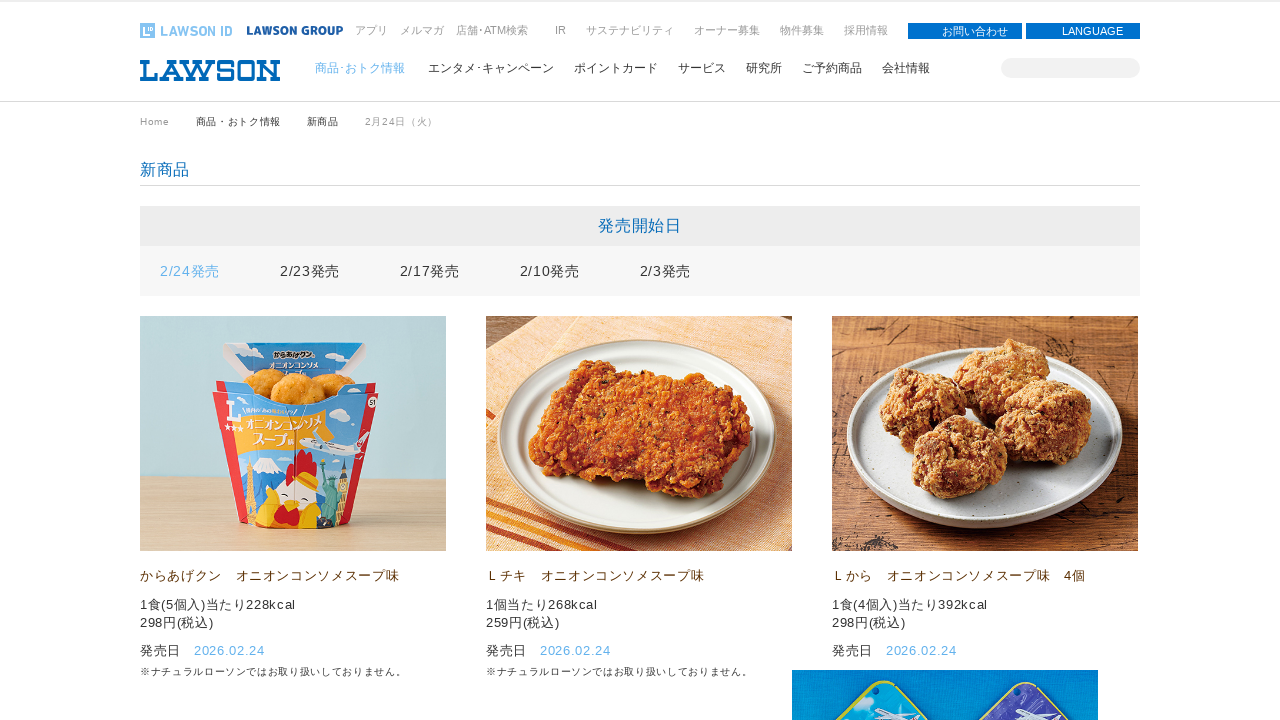

Waited for page to reach networkidle state
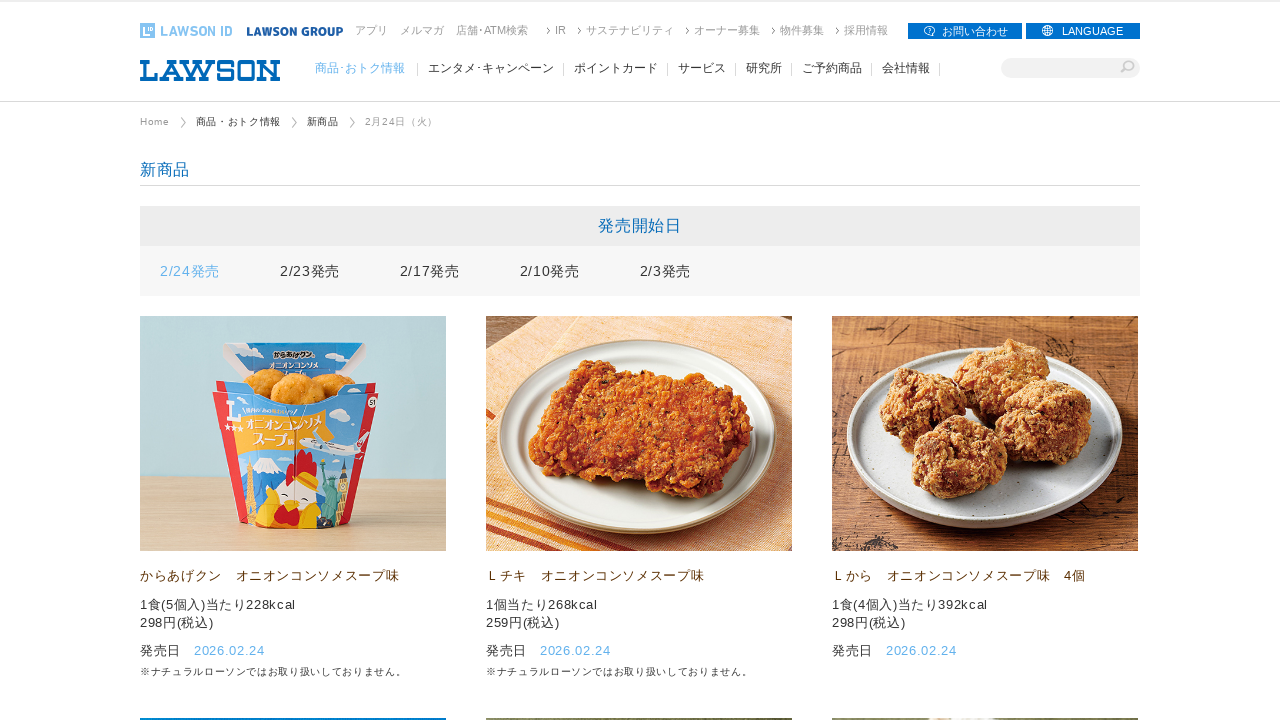

Verified that list items are visible on the page
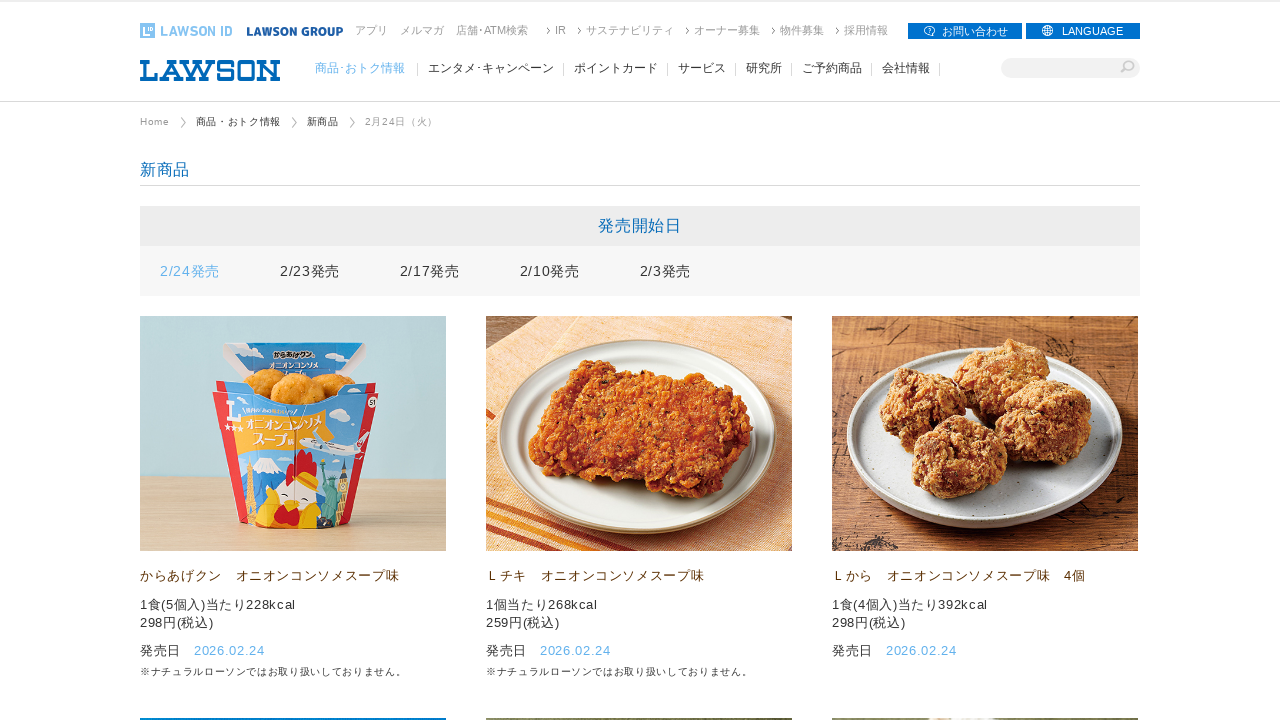

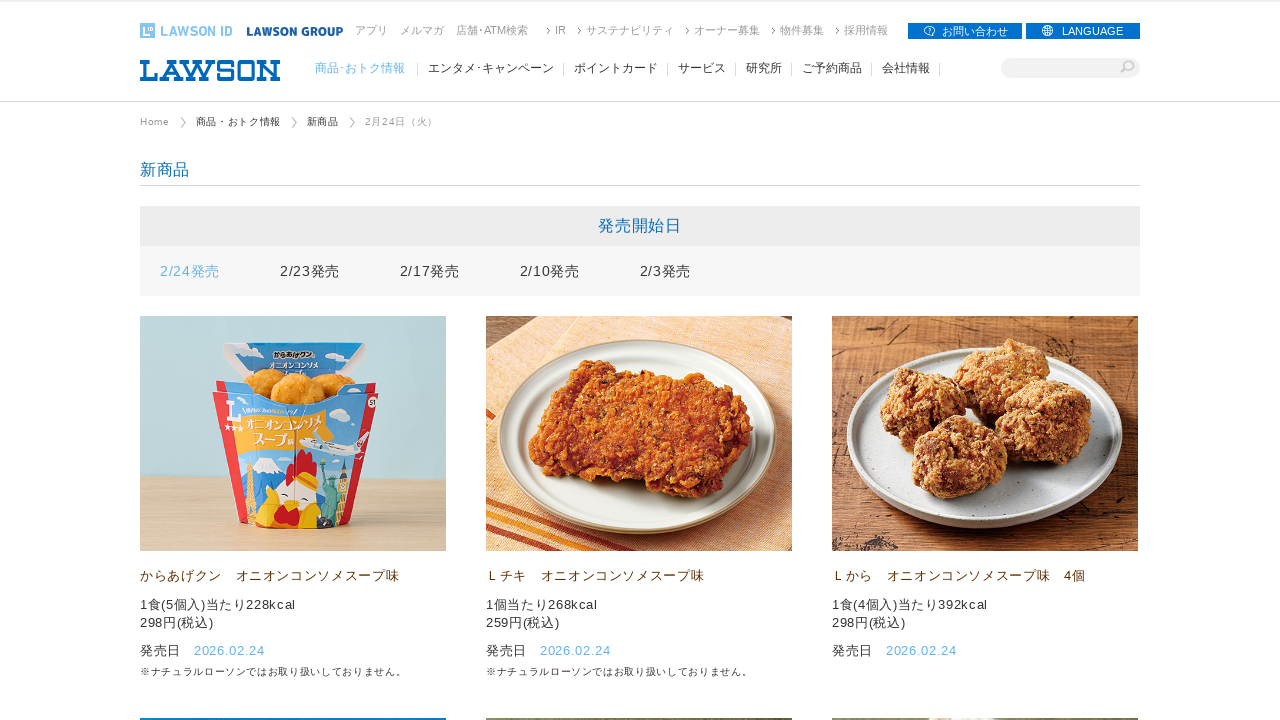